Tests JavaScript alert handling by clicking a button that triggers an alert and accepting it

Starting URL: https://the-internet.herokuapp.com/javascript_alerts

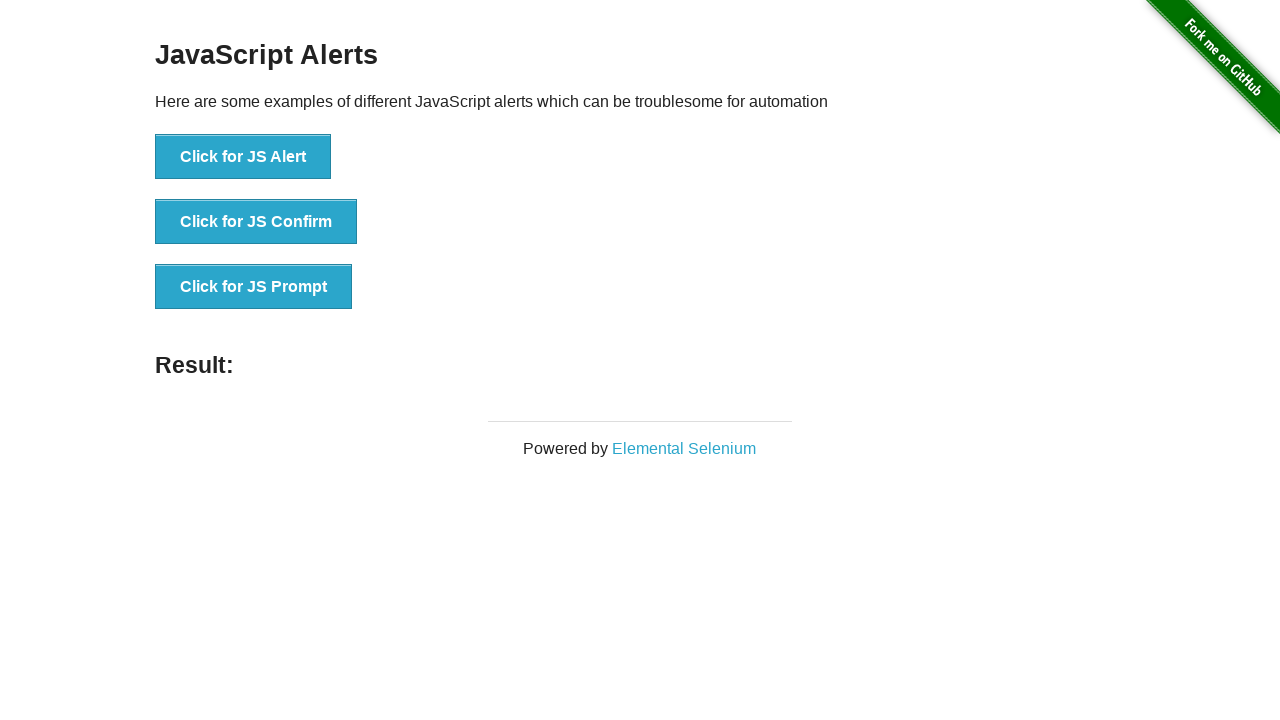

Set up dialog handler to accept JavaScript alerts
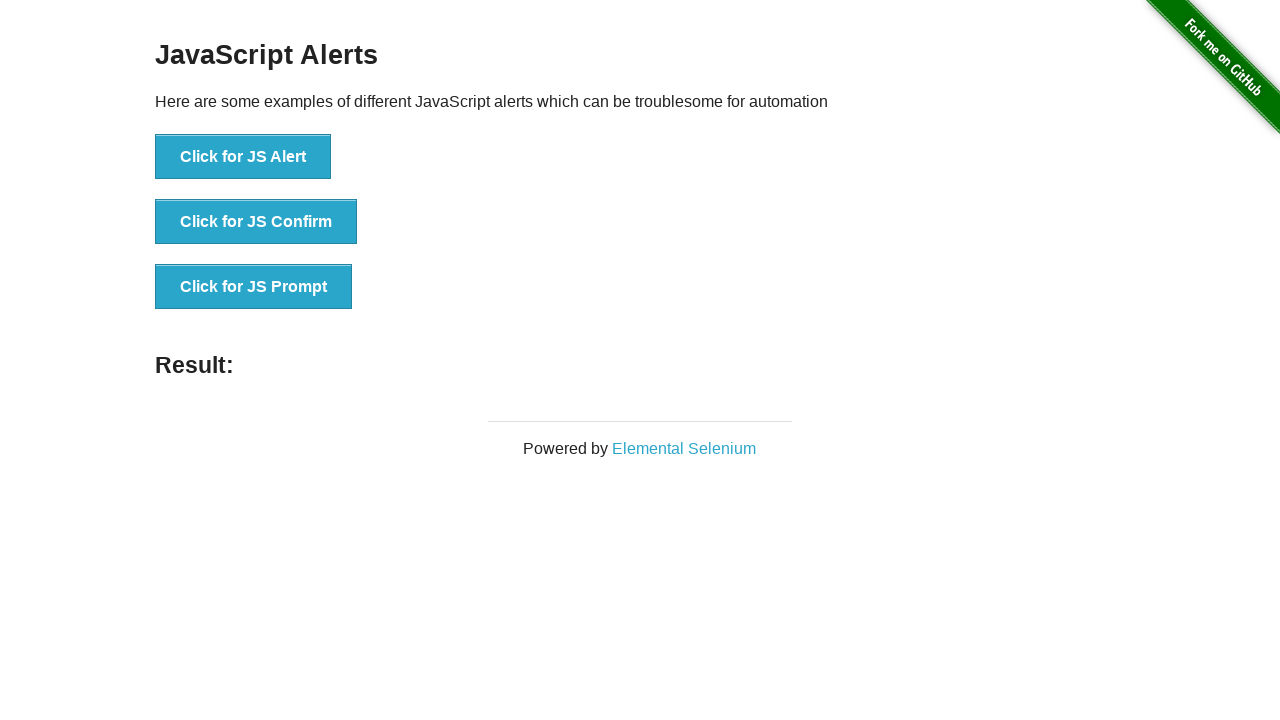

Clicked button to trigger JavaScript alert at (243, 157) on button:has-text('Click for JS Alert')
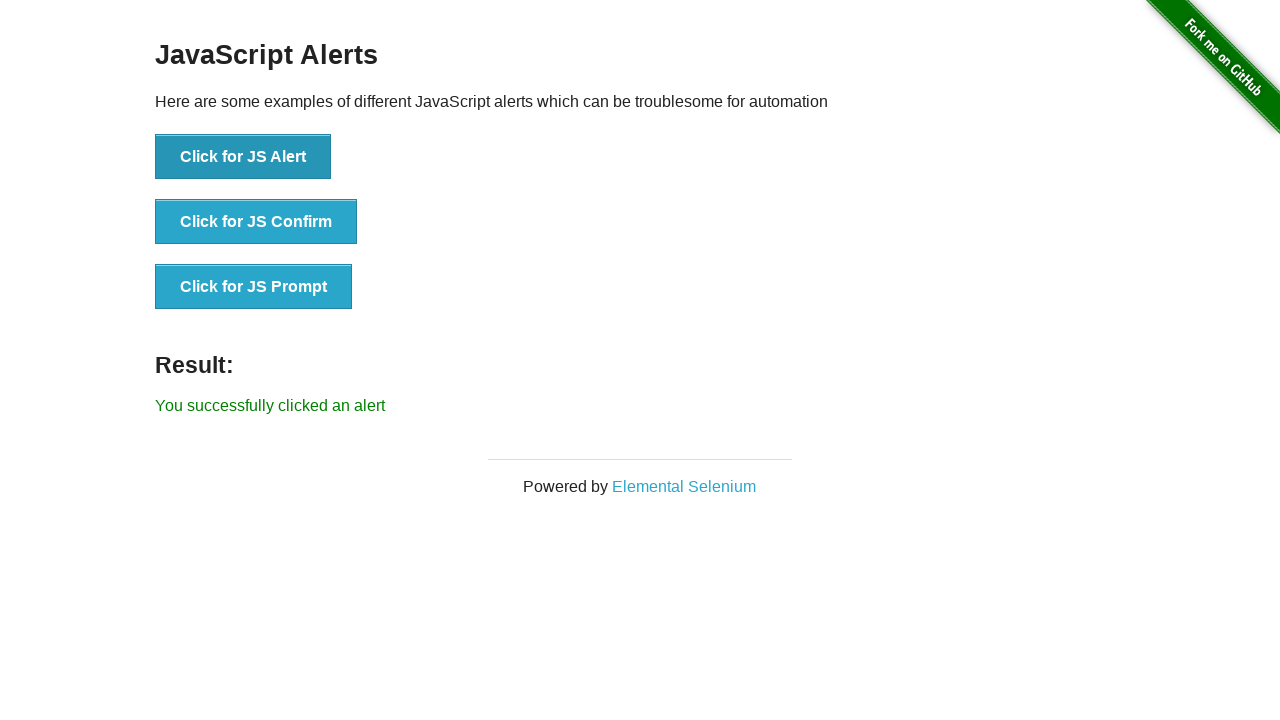

Result text element loaded after alert was accepted
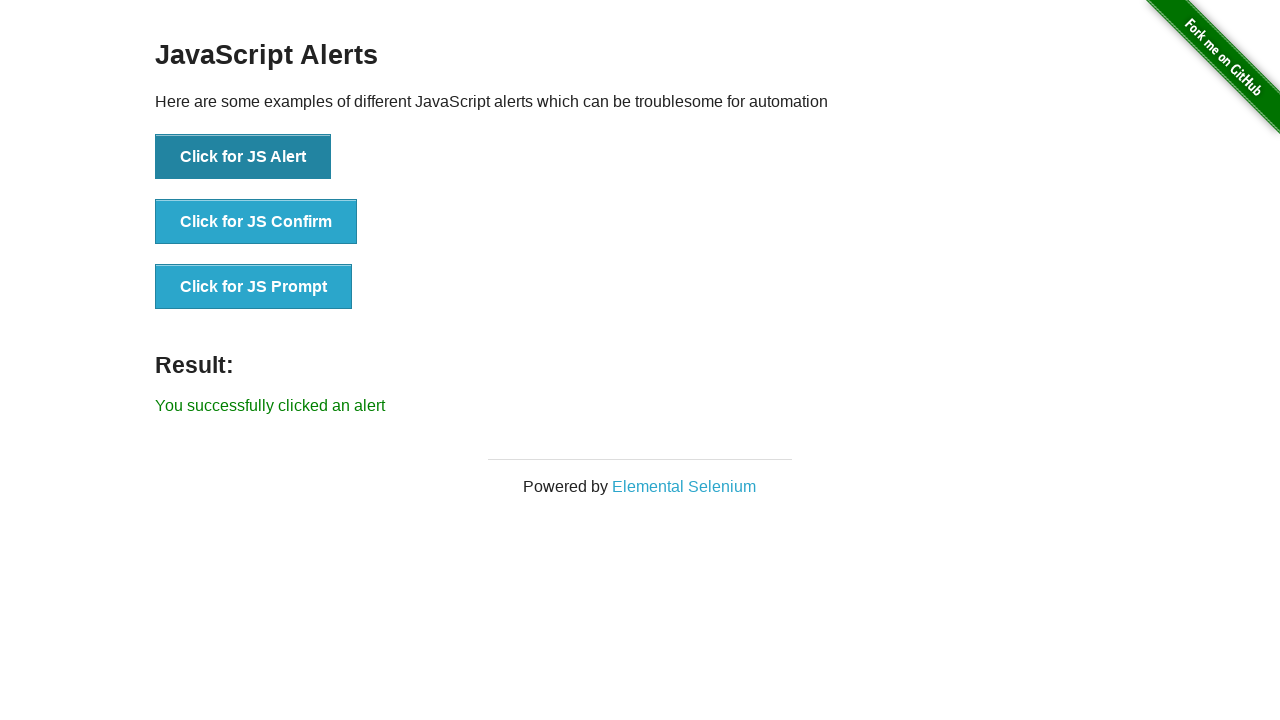

Retrieved result text content
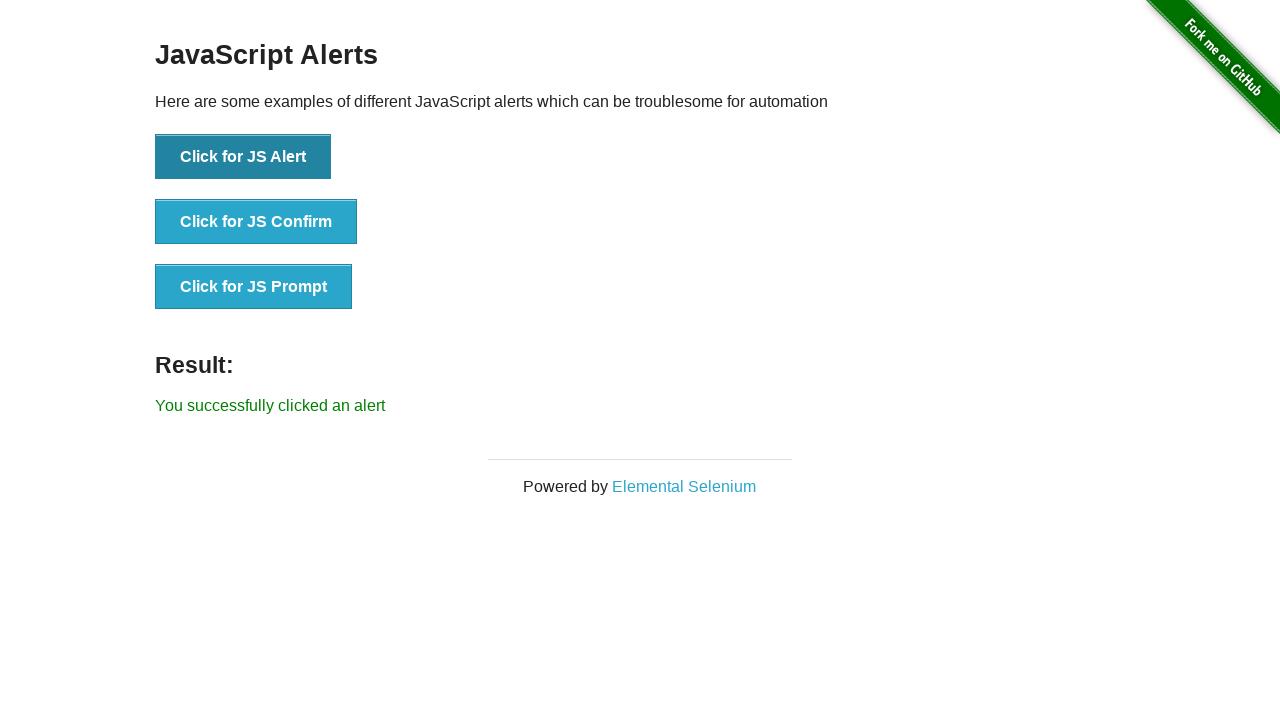

Verified that alert was successfully handled with correct result message
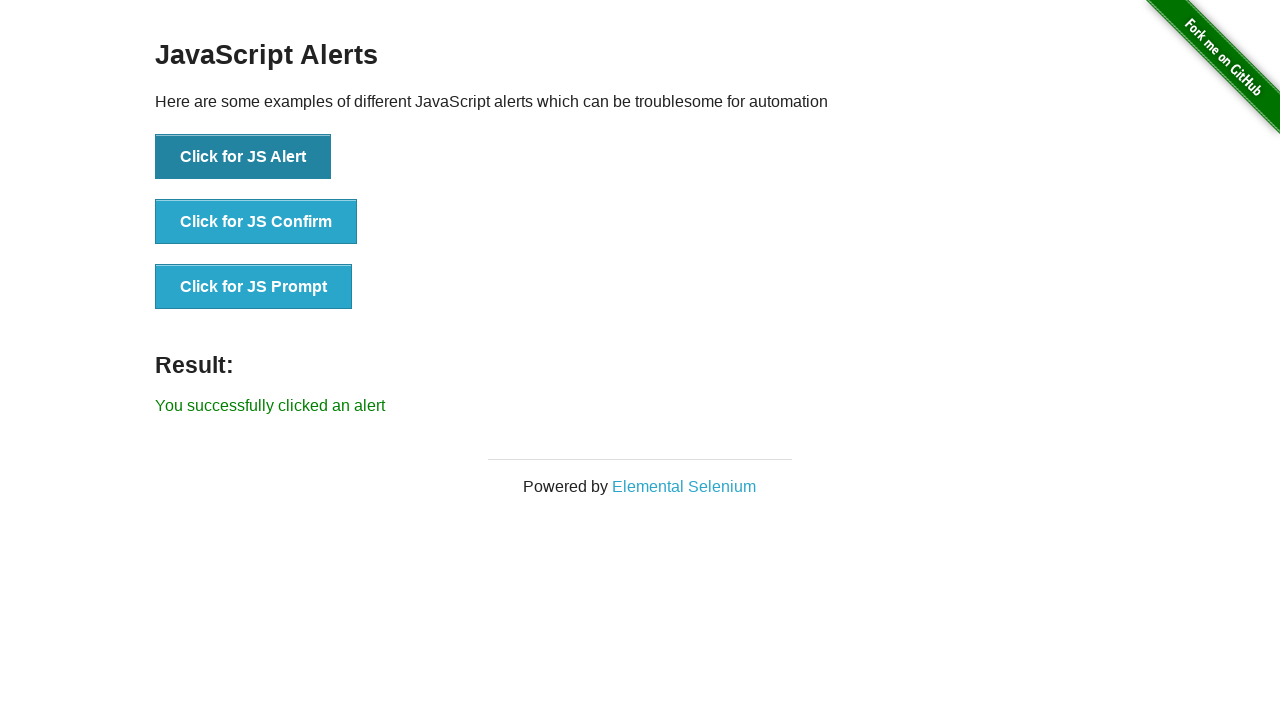

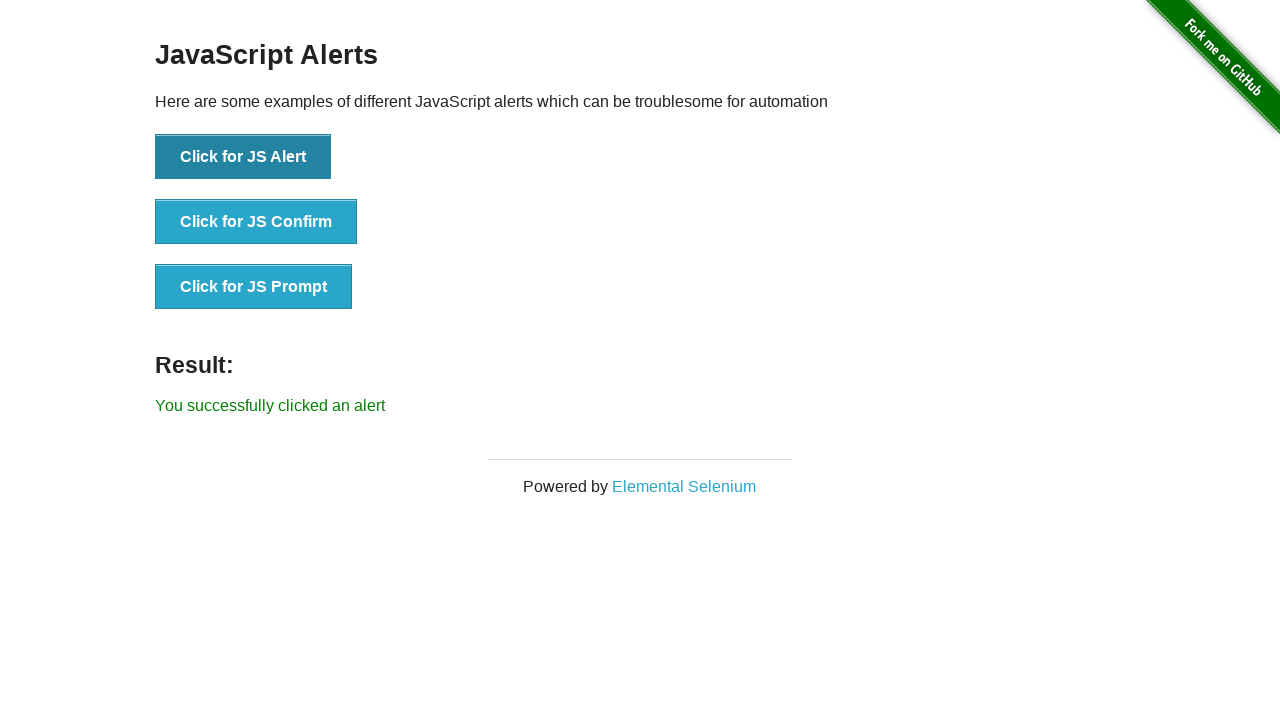